Tests the jQuery UI slider widget by dragging the slider handle horizontally to change its value

Starting URL: http://jqueryui.com/slider/

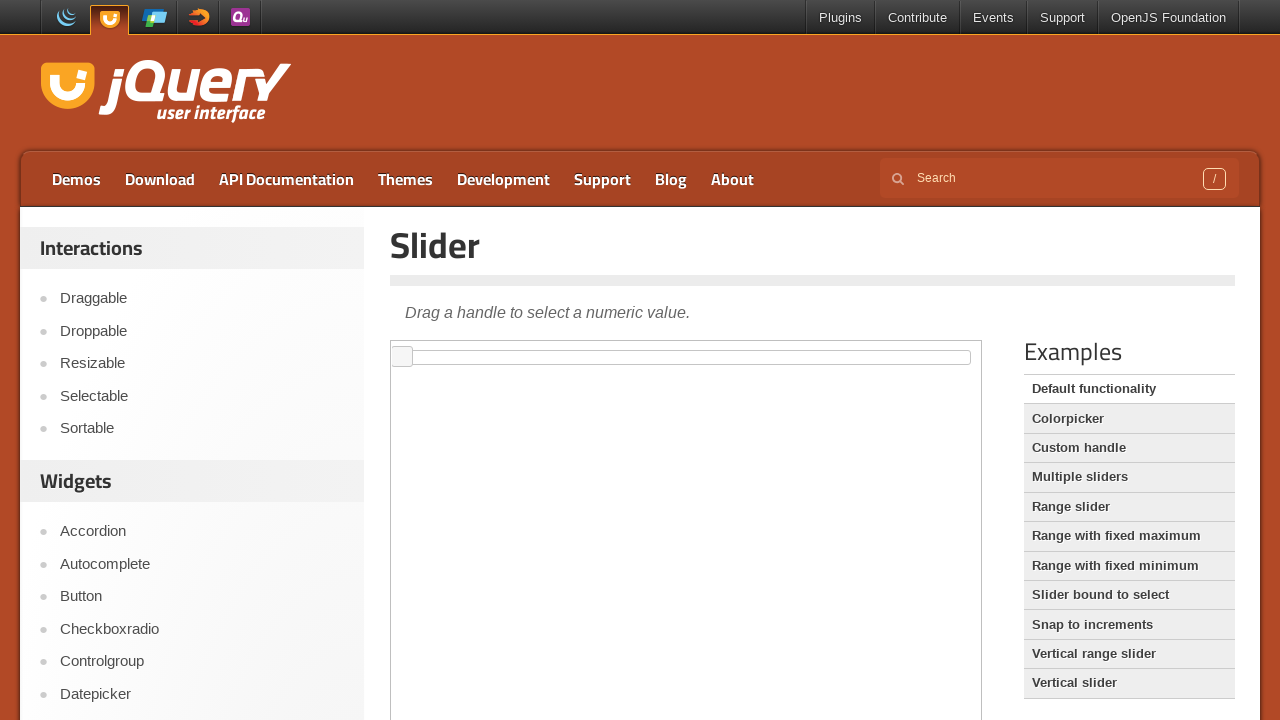

Located the demo frame iframe
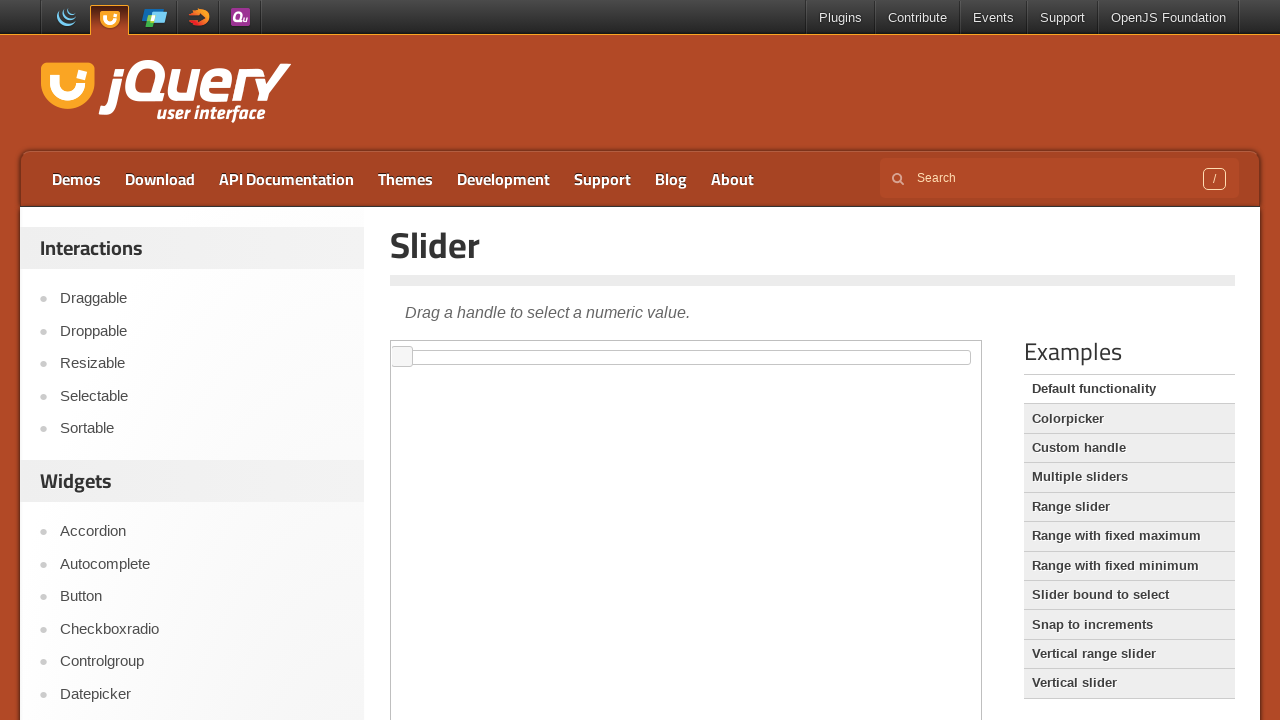

Located the jQuery UI slider handle
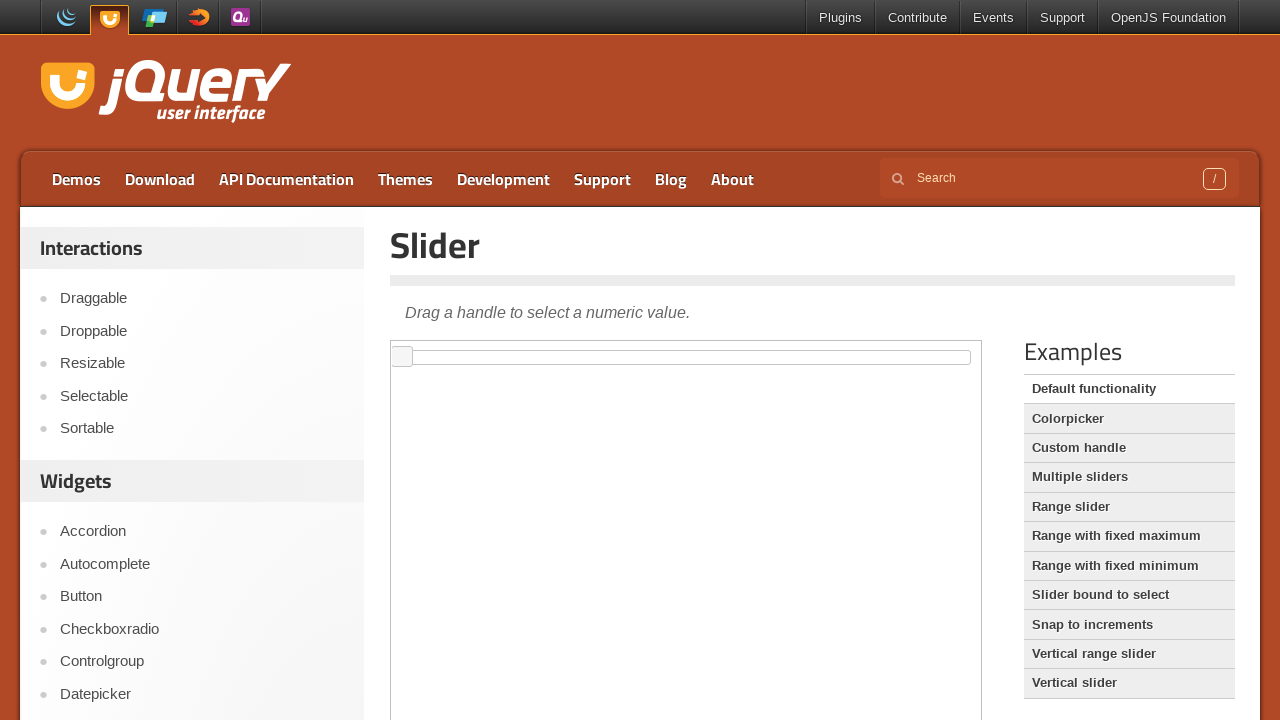

Slider handle became visible
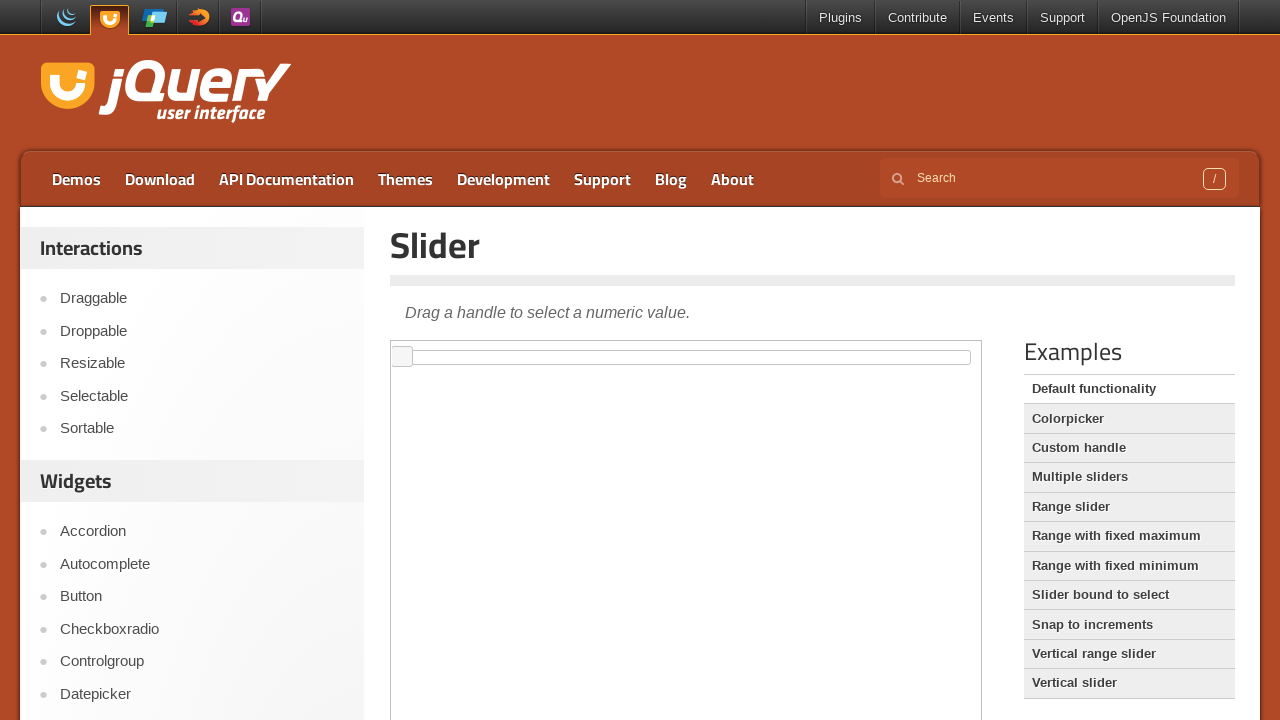

Retrieved bounding box of the slider handle
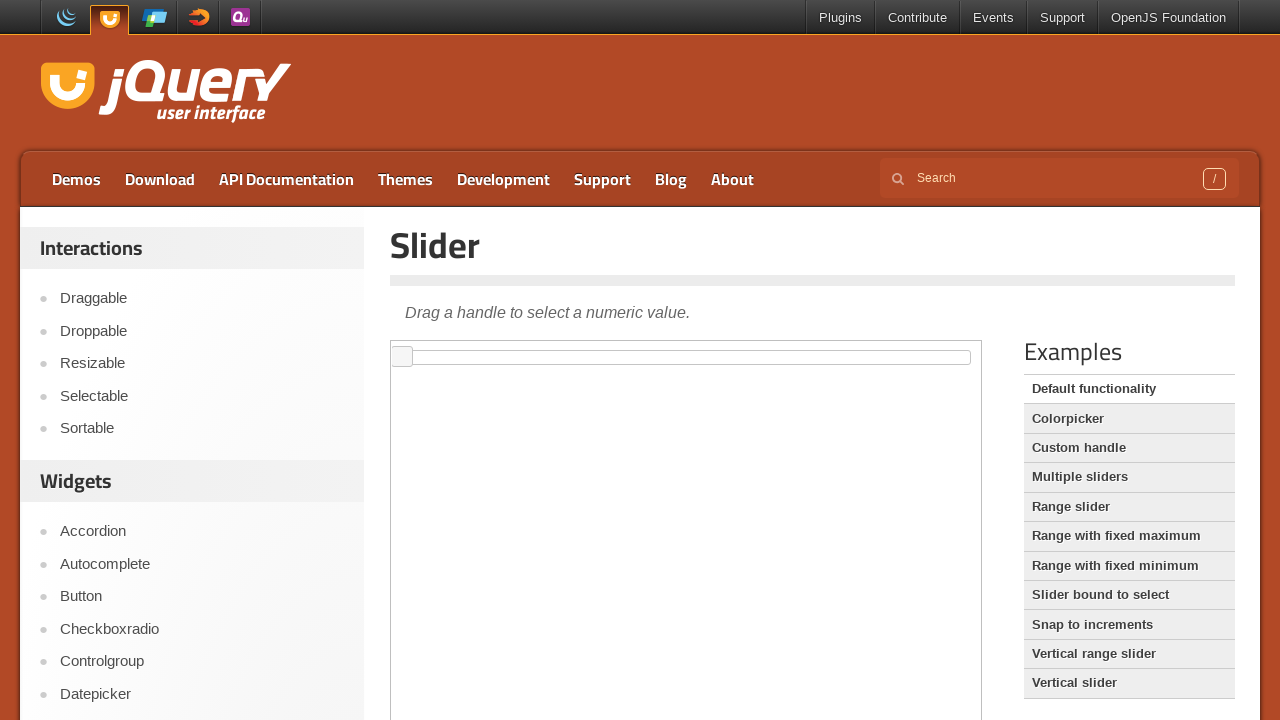

Moved mouse to slider handle position at (402, 357)
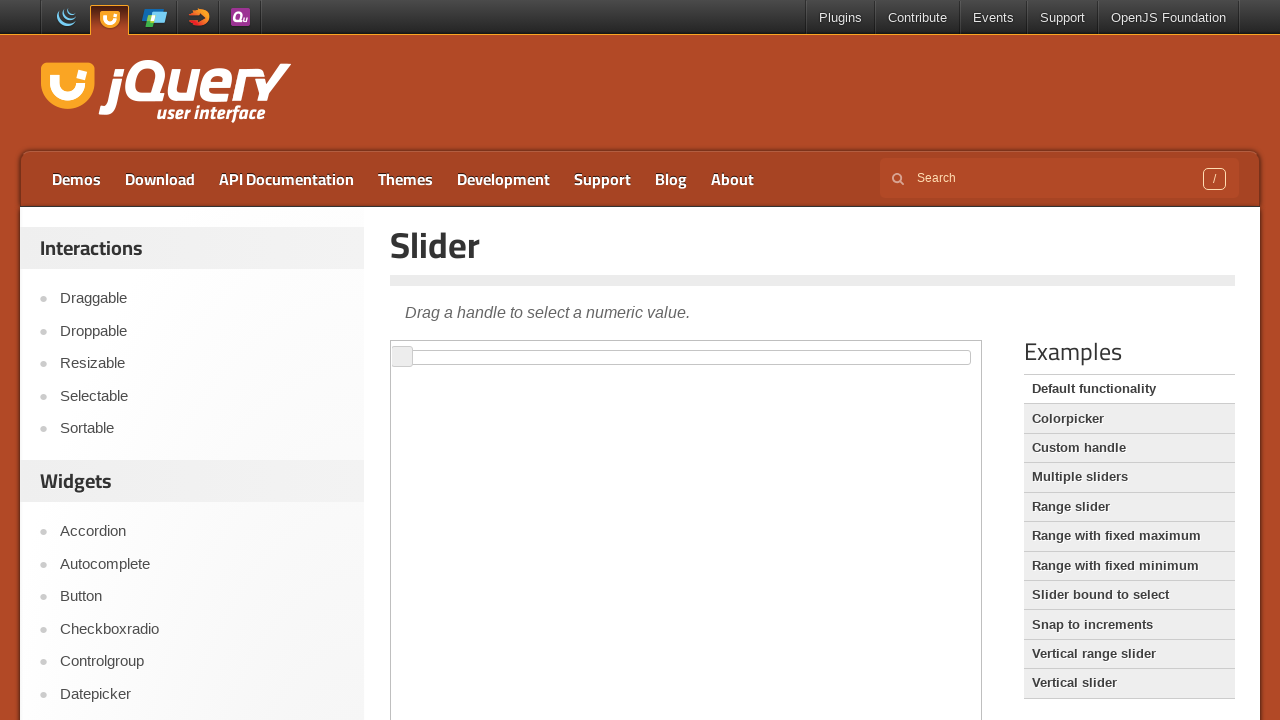

Pressed mouse button down on slider handle at (402, 357)
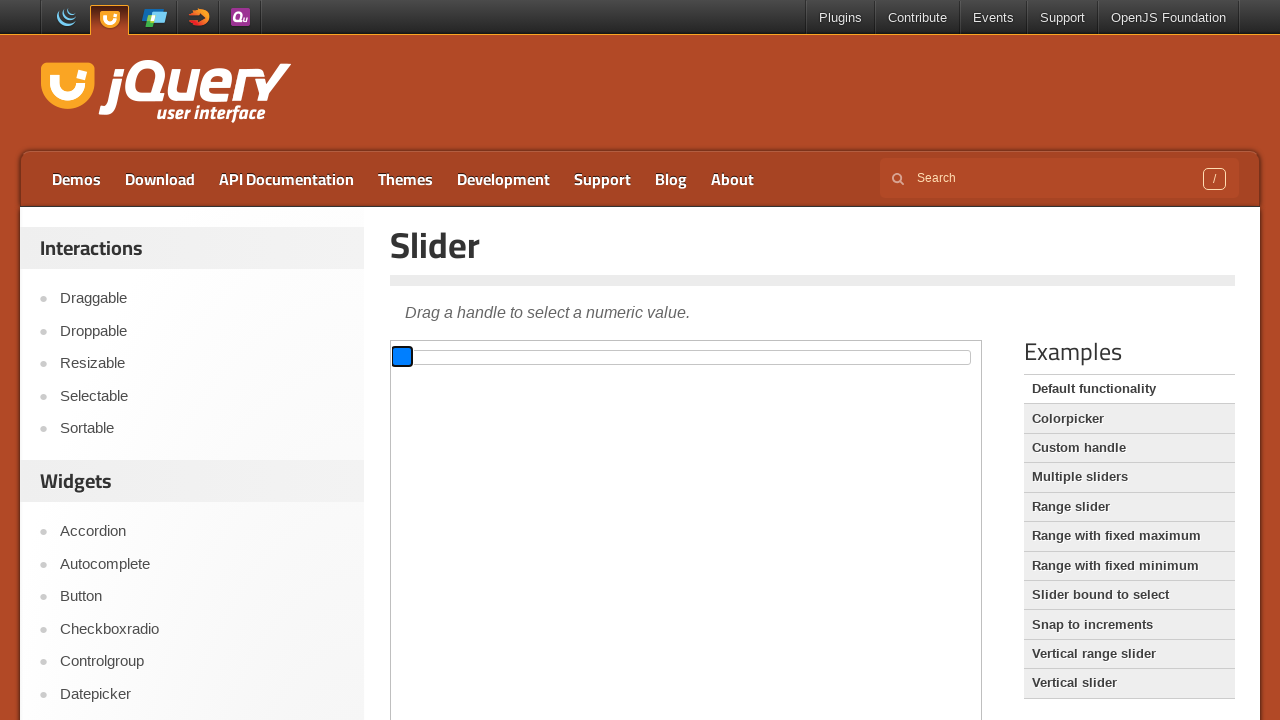

Dragged slider handle 400 pixels to the right at (802, 357)
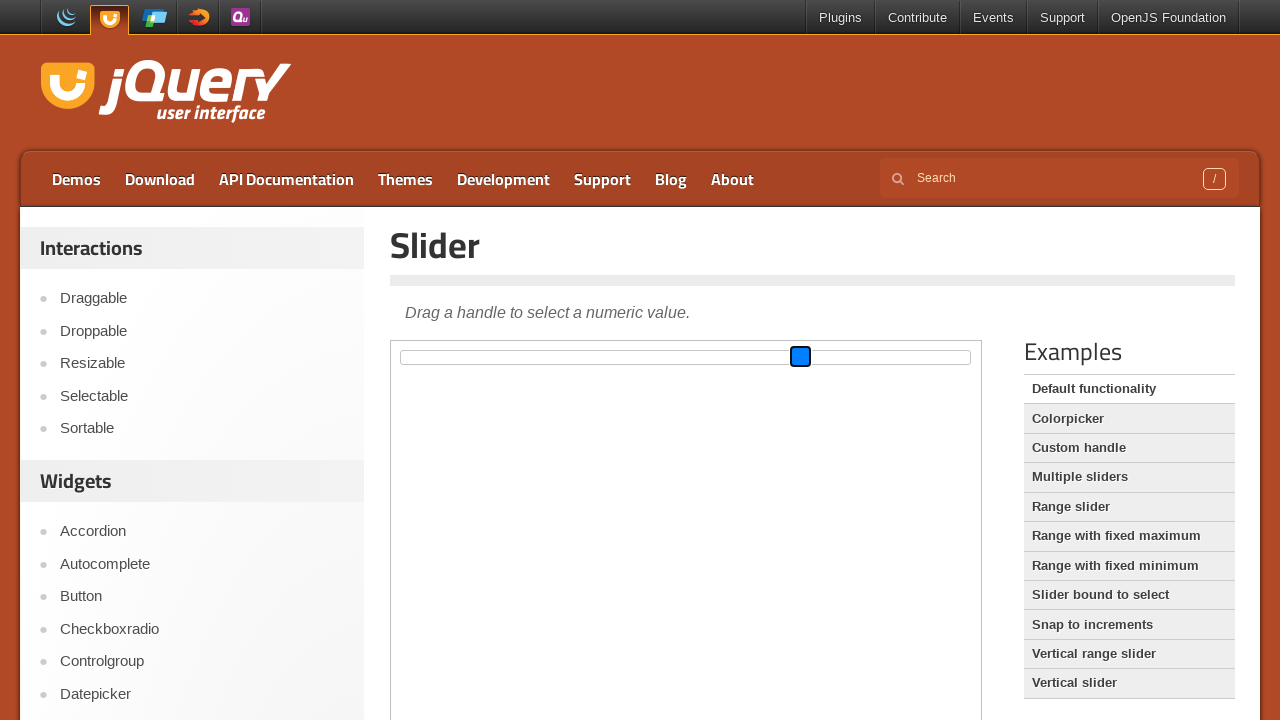

Released mouse button after drag operation at (802, 357)
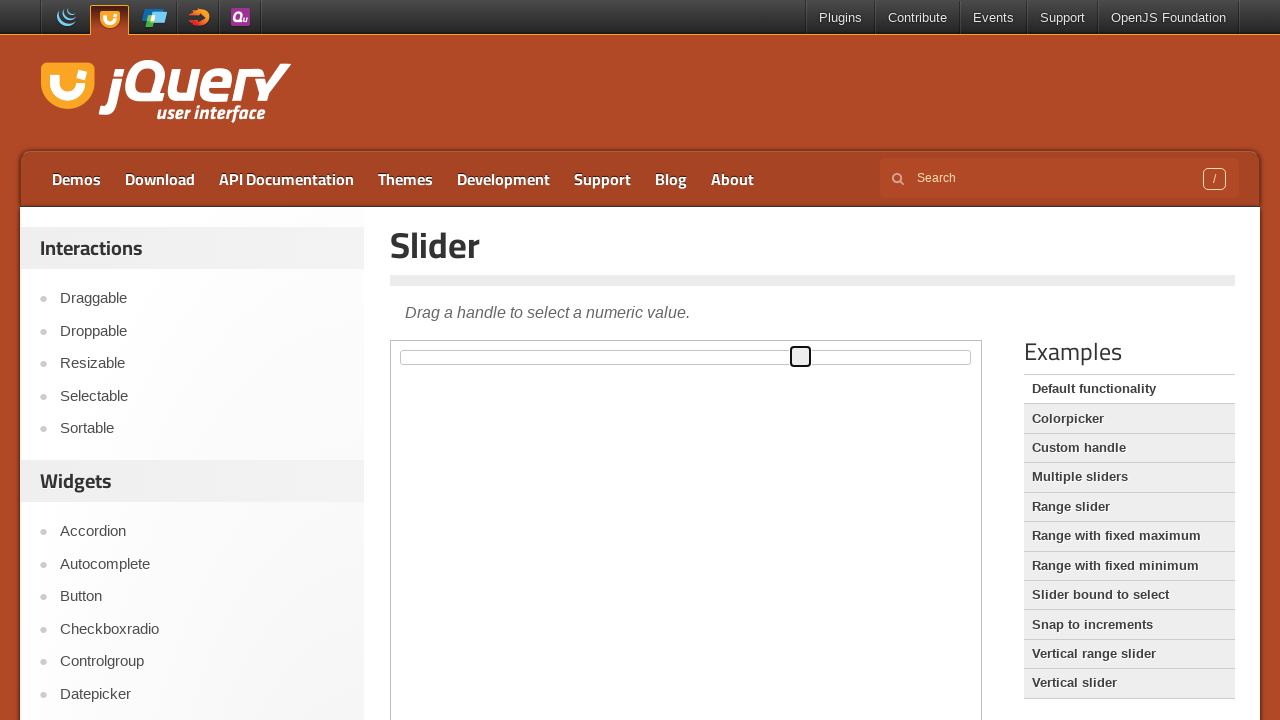

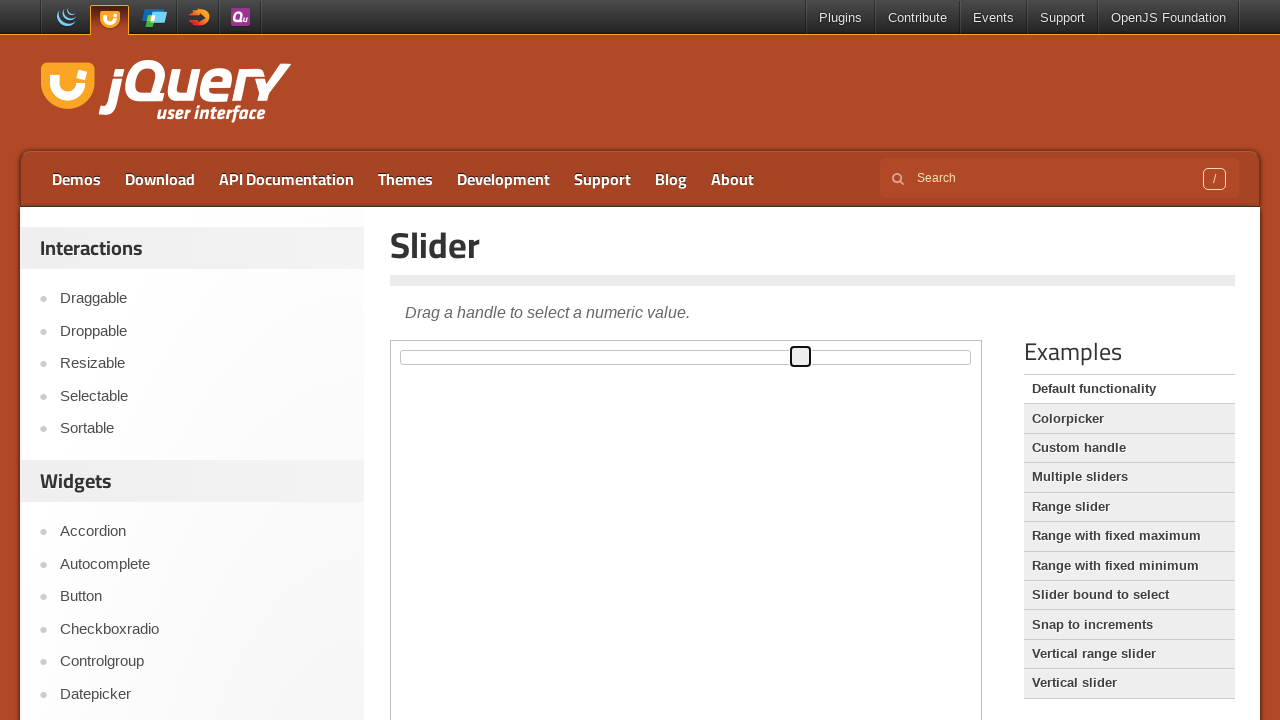